Tests the GreenKart offers page by sorting the vegetable column, verifying the sort order, and searching for "Rice" with pagination to find and display its price

Starting URL: https://rahulshettyacademy.com/seleniumPractise/#/offers

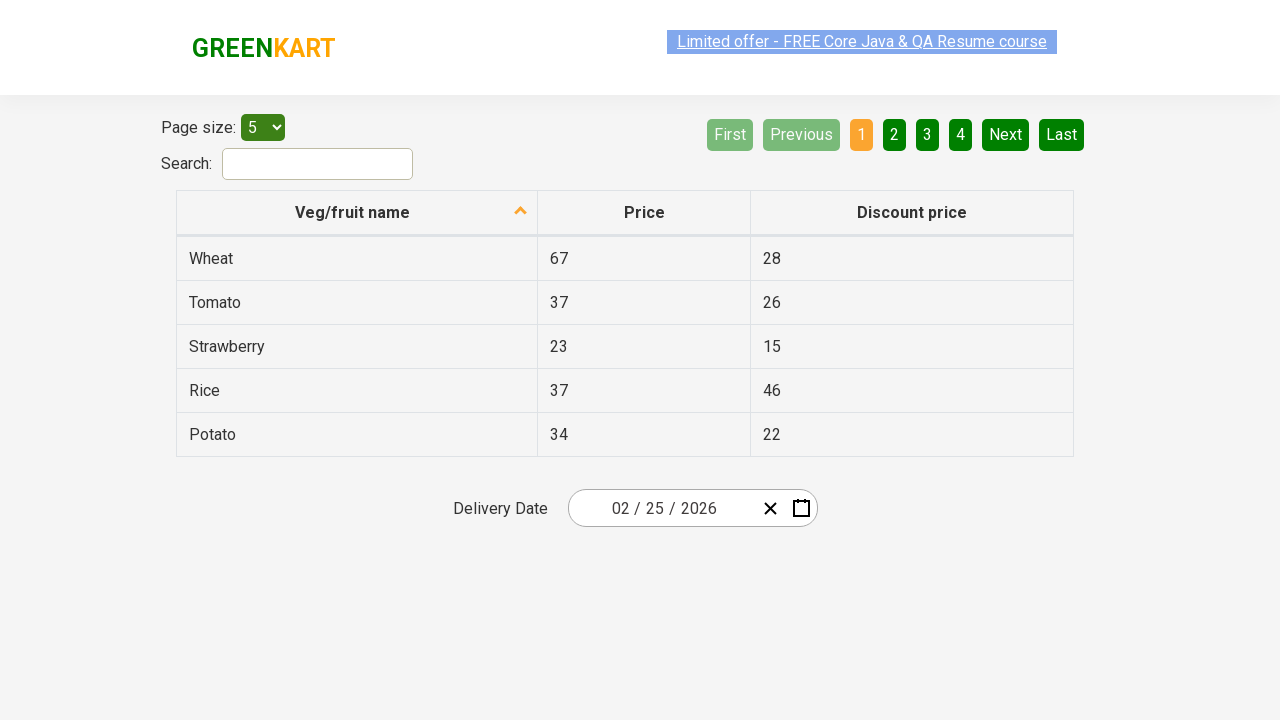

Clicked first column header to sort vegetables at (357, 213) on xpath=//tr/th[1]
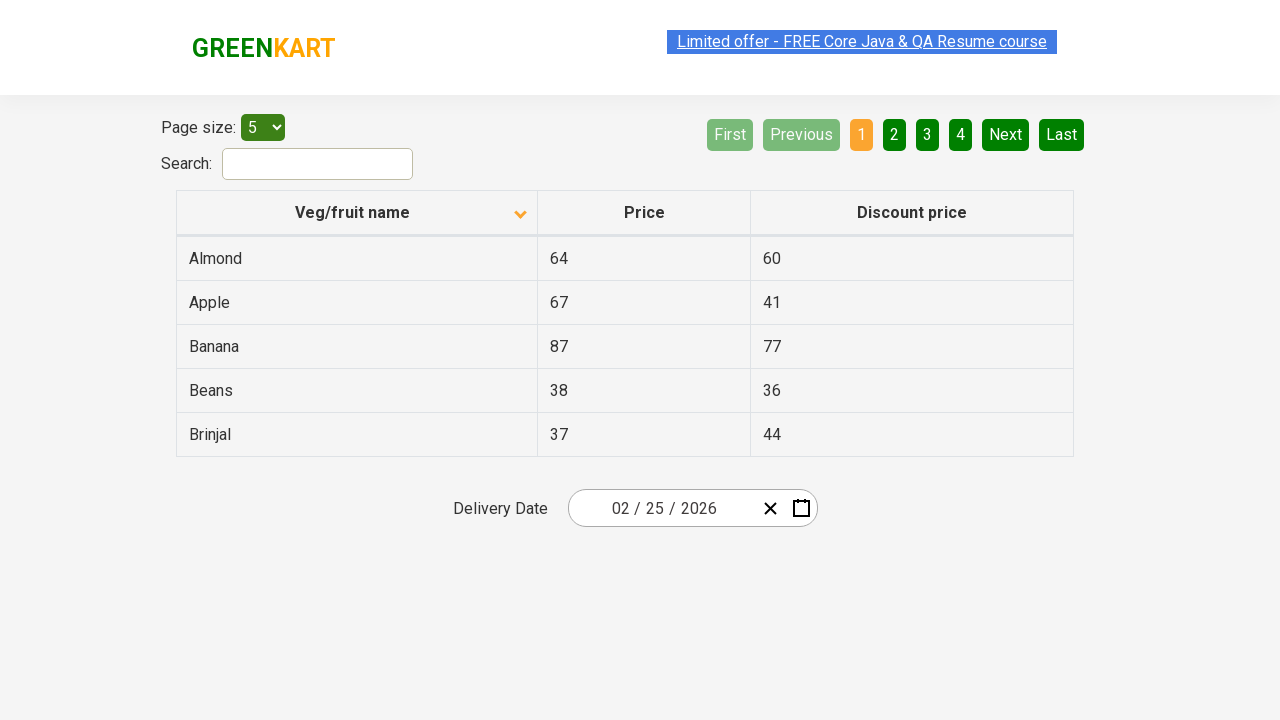

Waited for table to load after sorting
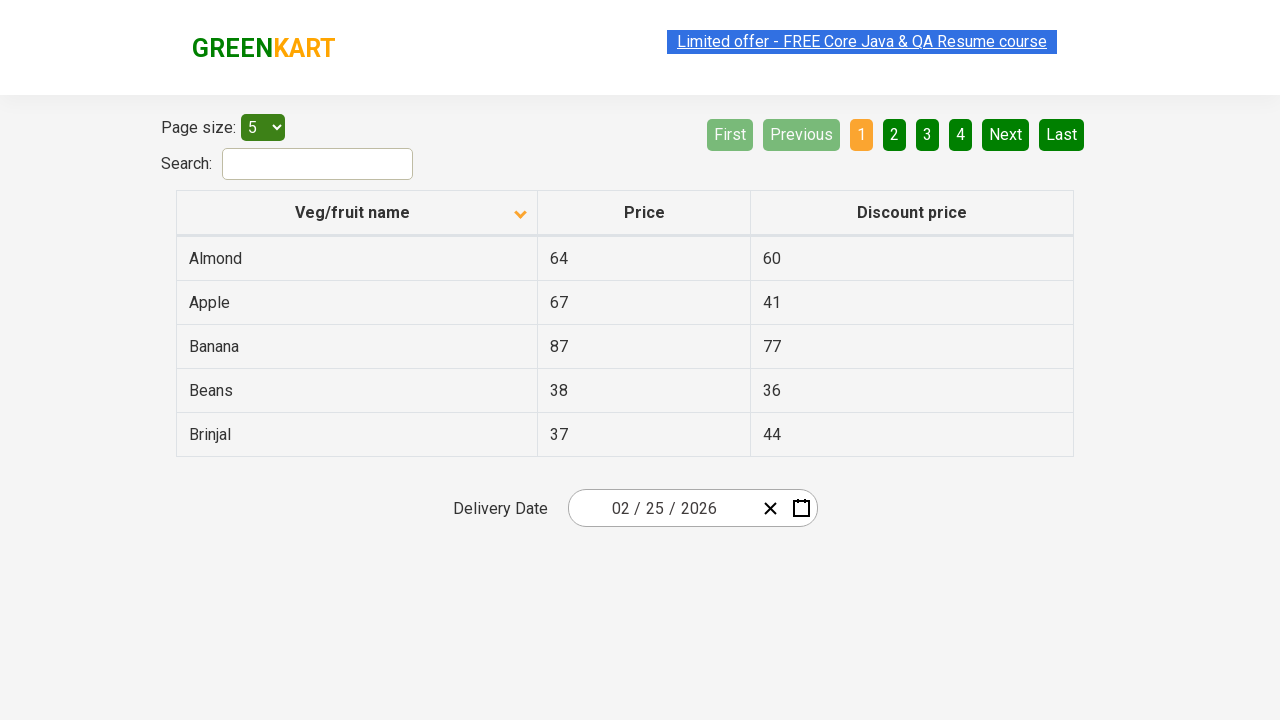

Retrieved 5 vegetable names from first column
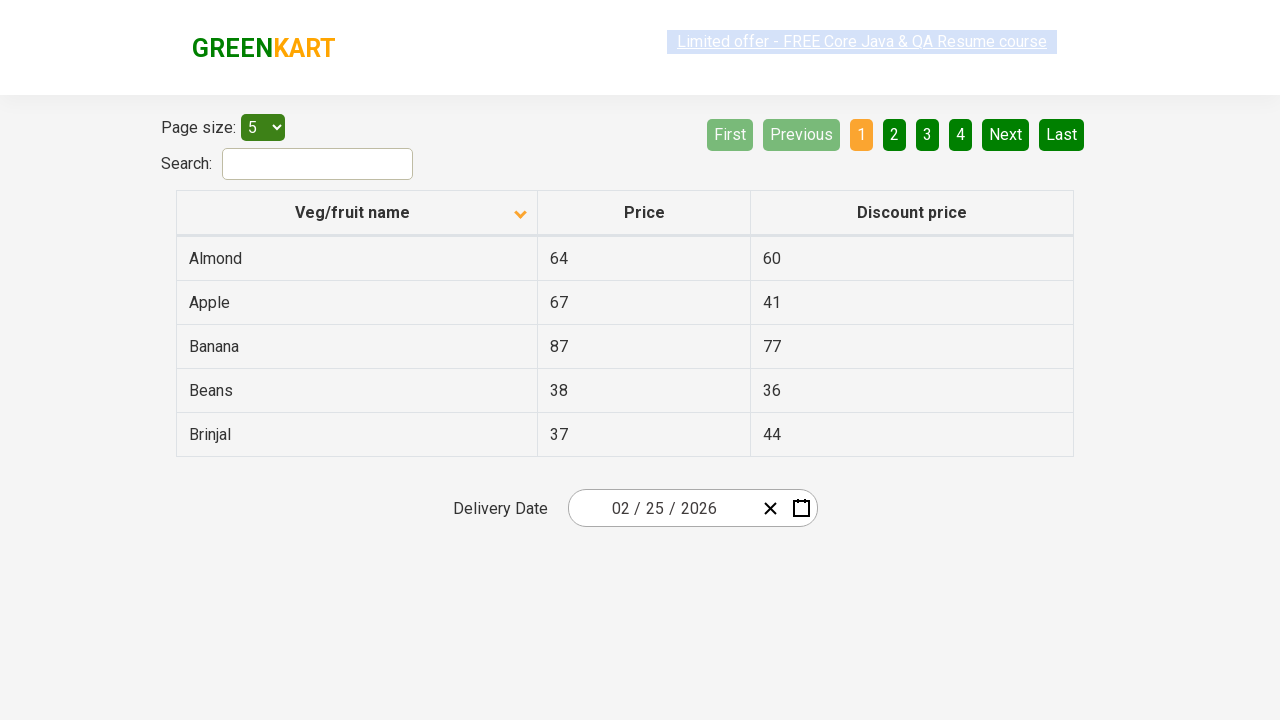

Verified vegetable list is sorted alphabetically
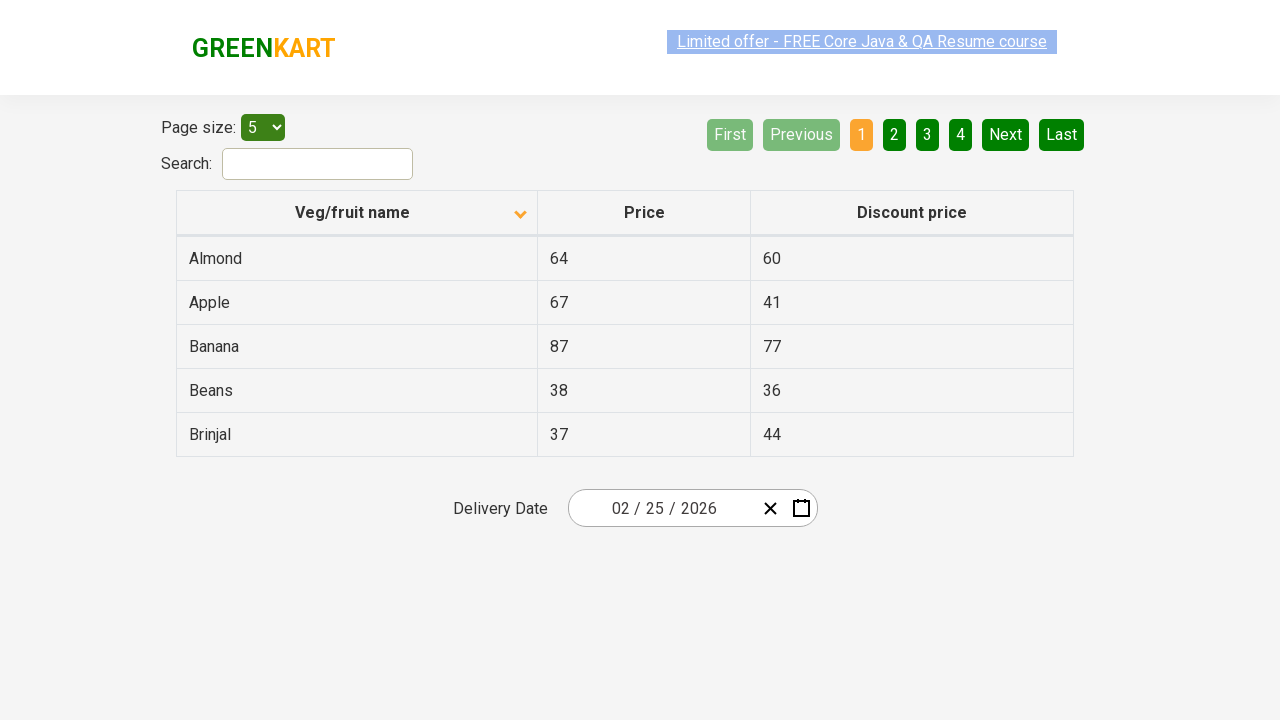

Retrieved 5 rows from current page
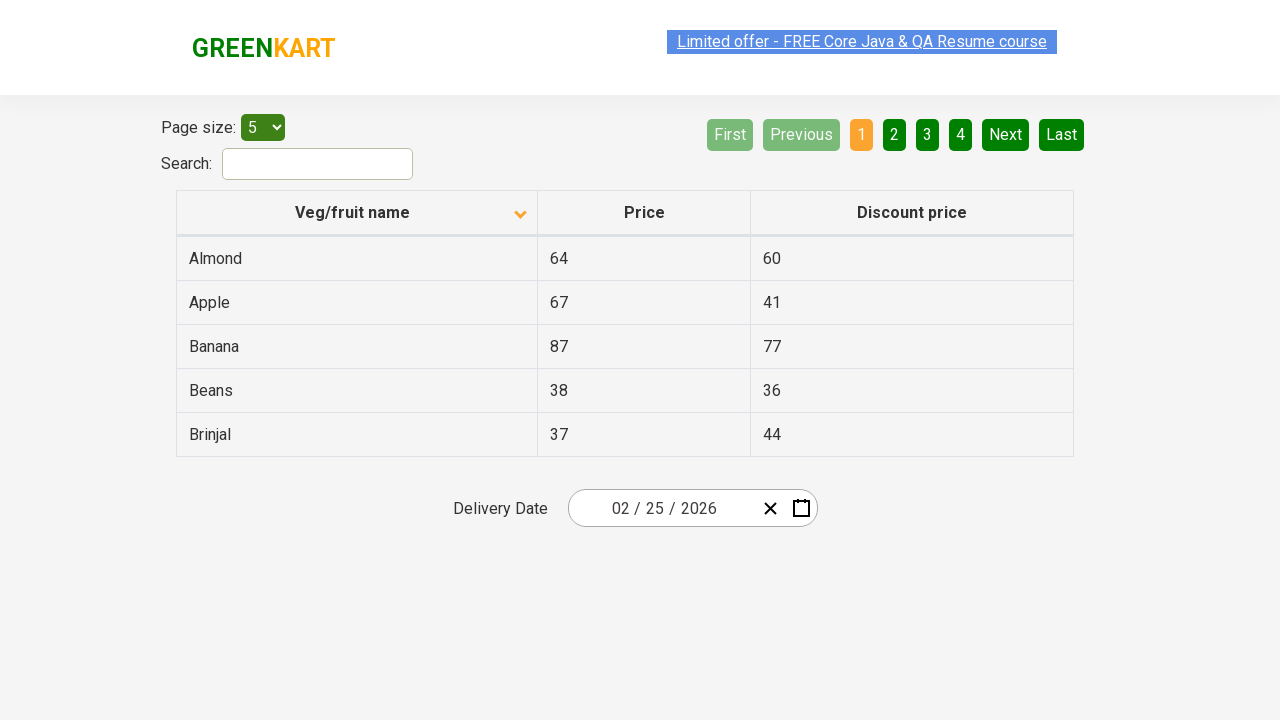

Clicked Next button to navigate to next page at (1006, 134) on xpath=//a[@aria-label='Next']
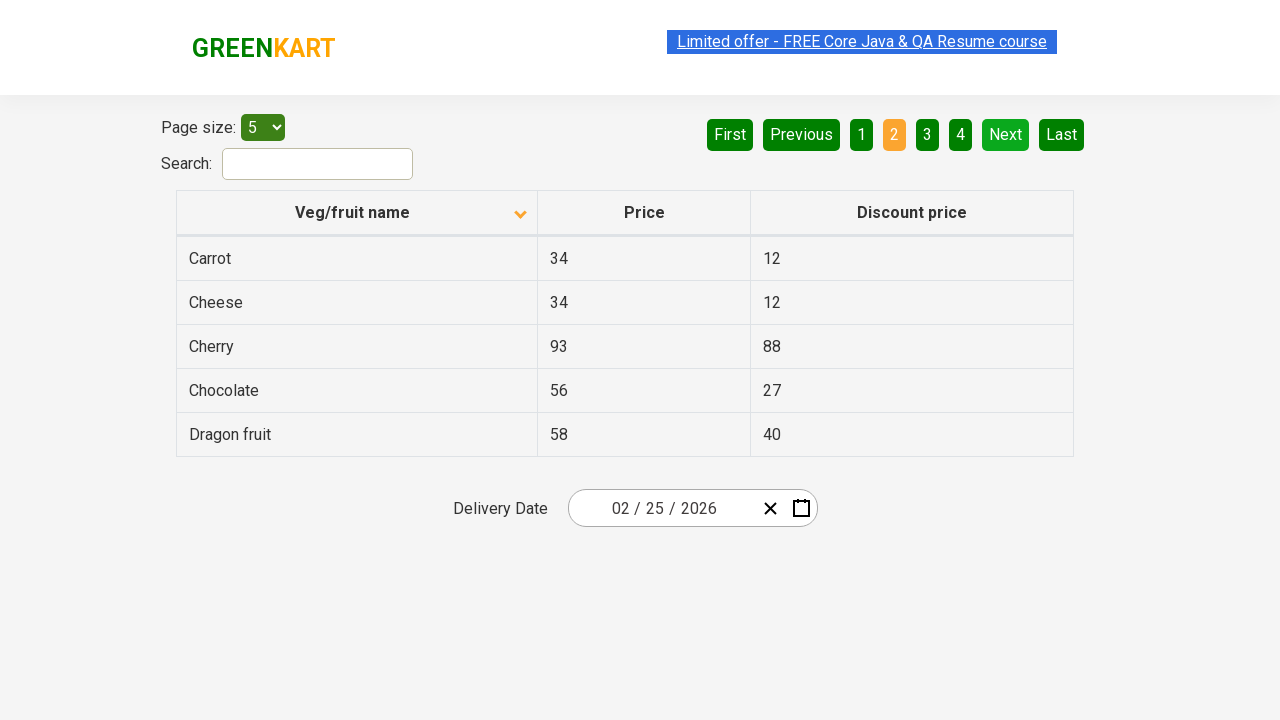

Waited for next page to load
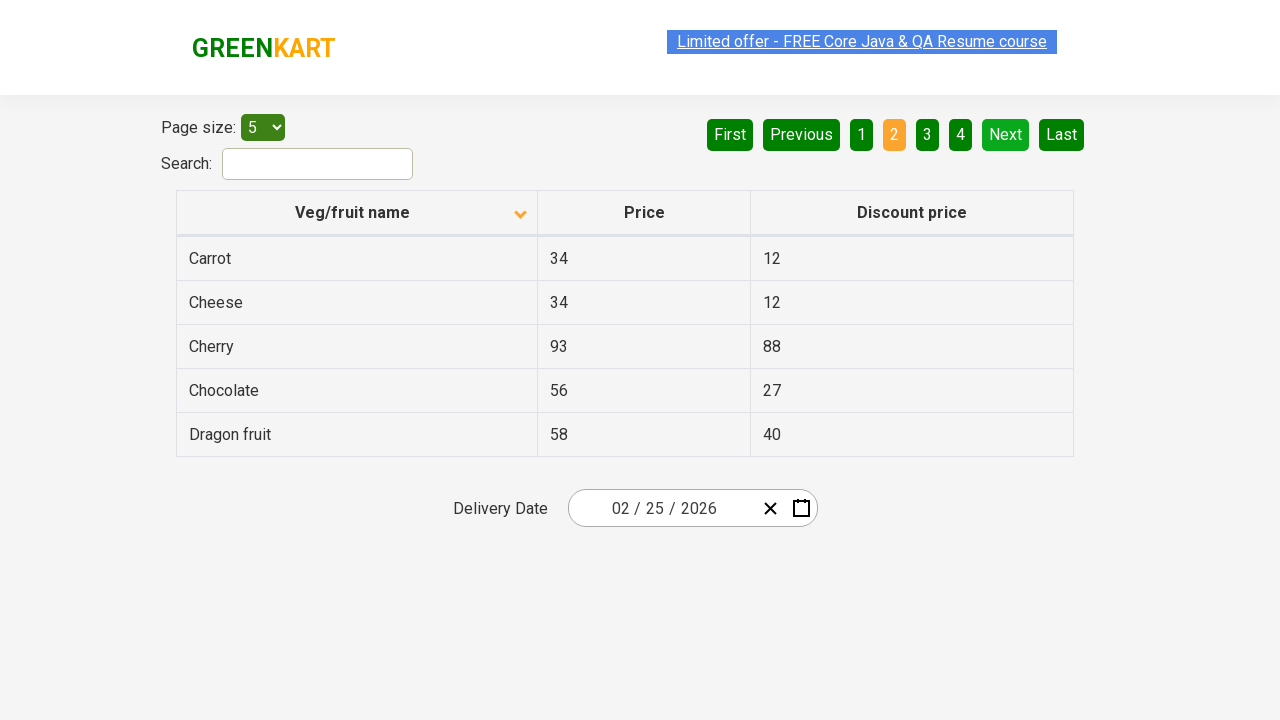

Retrieved 5 rows from current page
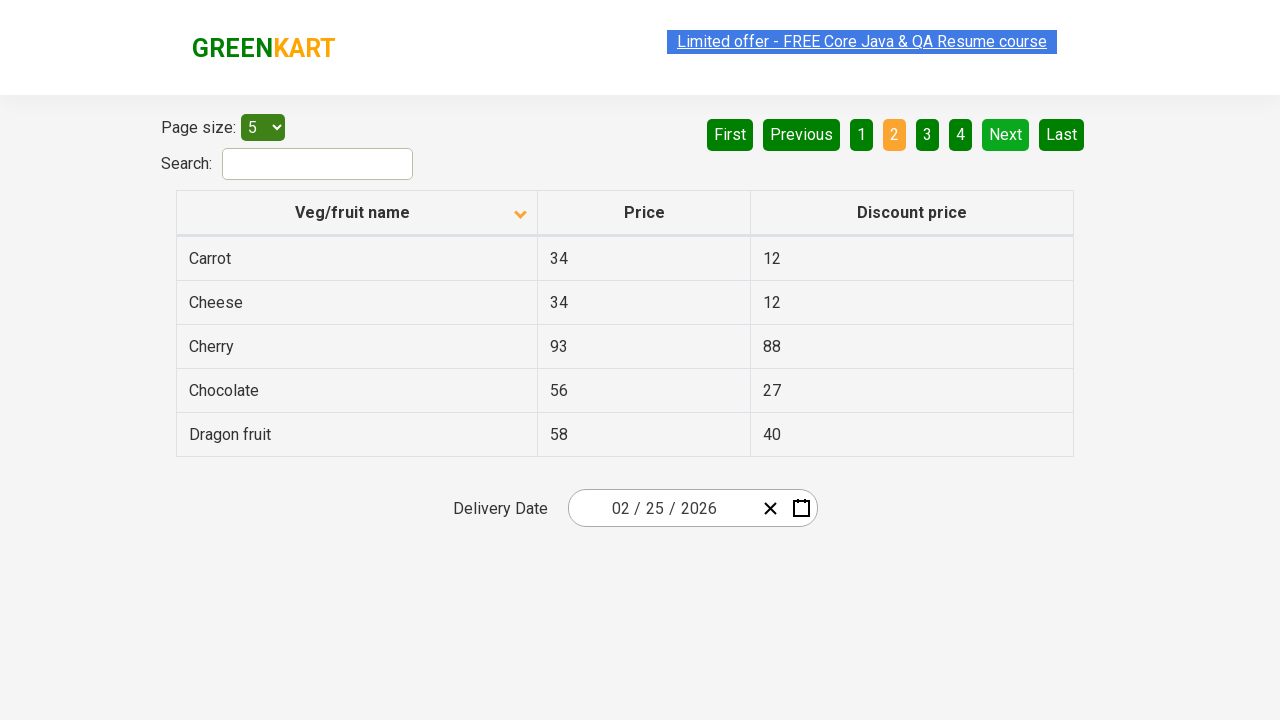

Clicked Next button to navigate to next page at (1006, 134) on xpath=//a[@aria-label='Next']
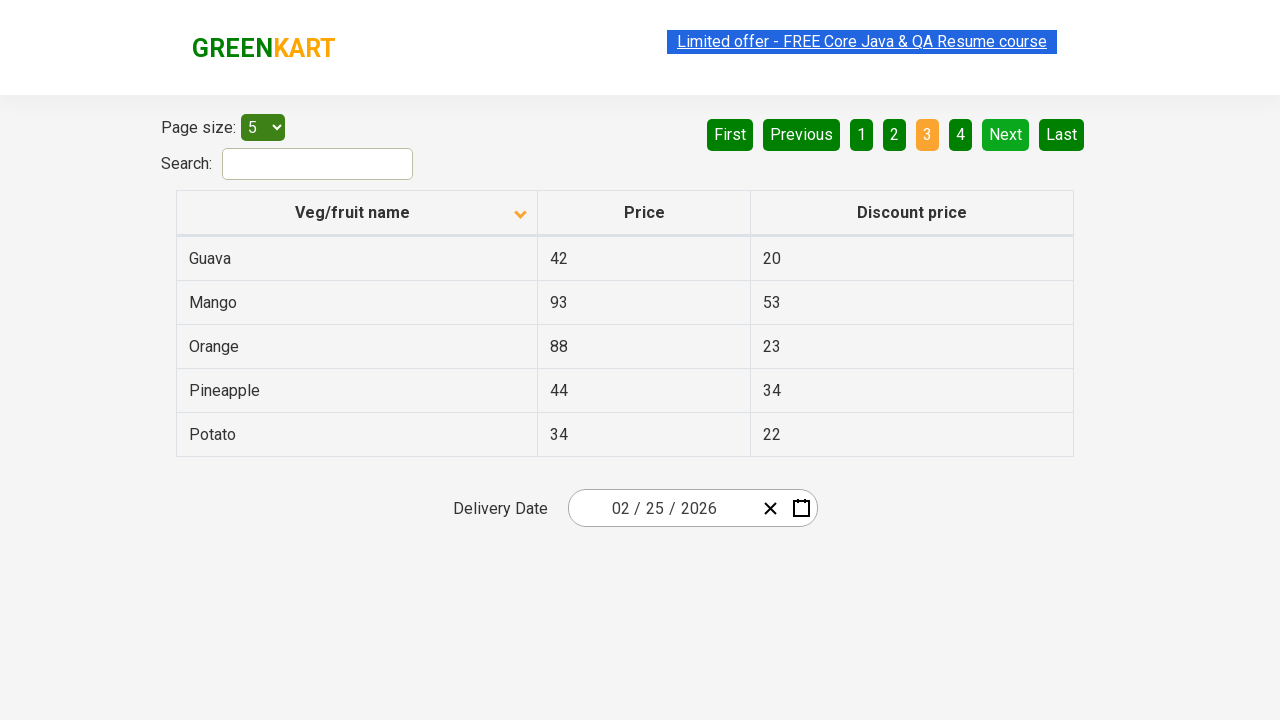

Waited for next page to load
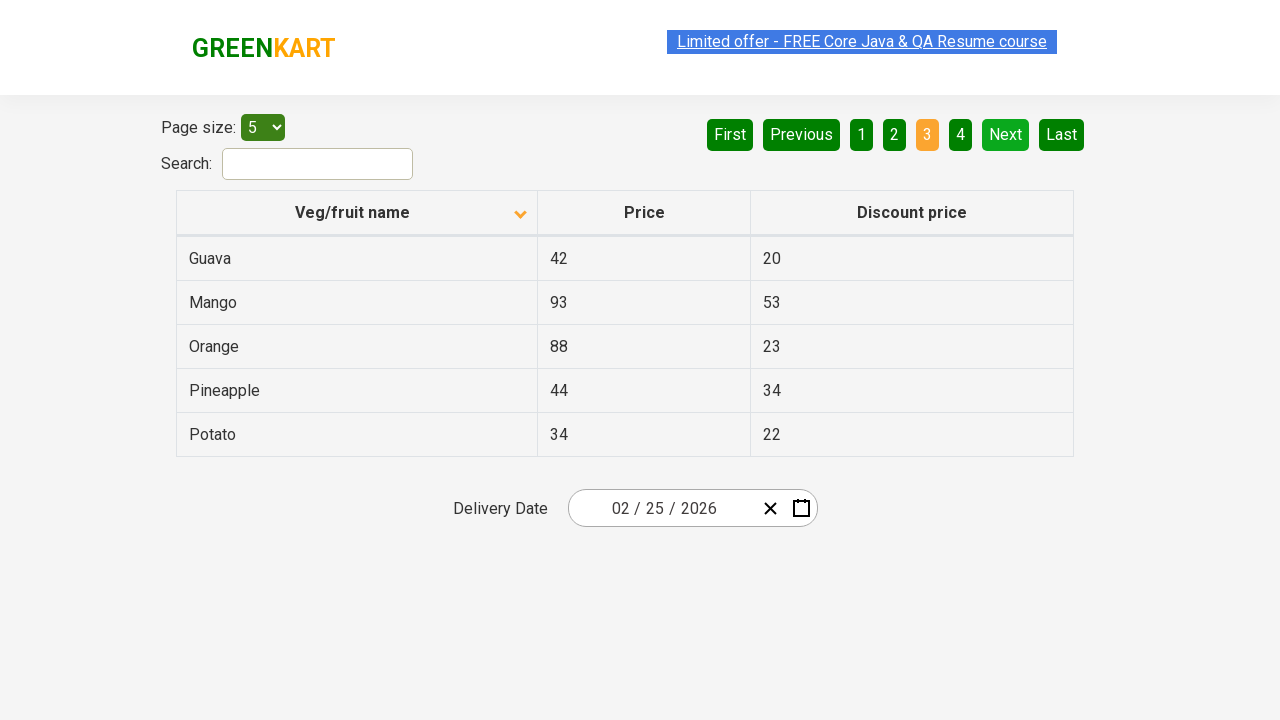

Retrieved 5 rows from current page
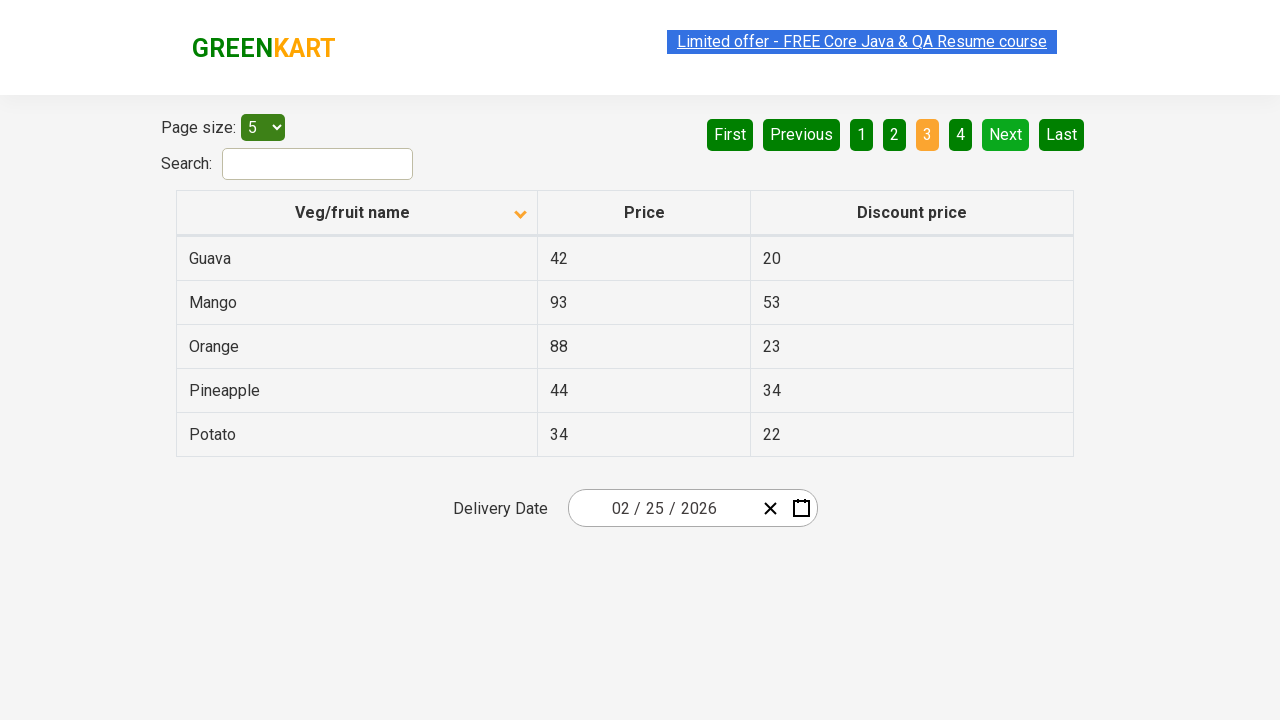

Clicked Next button to navigate to next page at (1006, 134) on xpath=//a[@aria-label='Next']
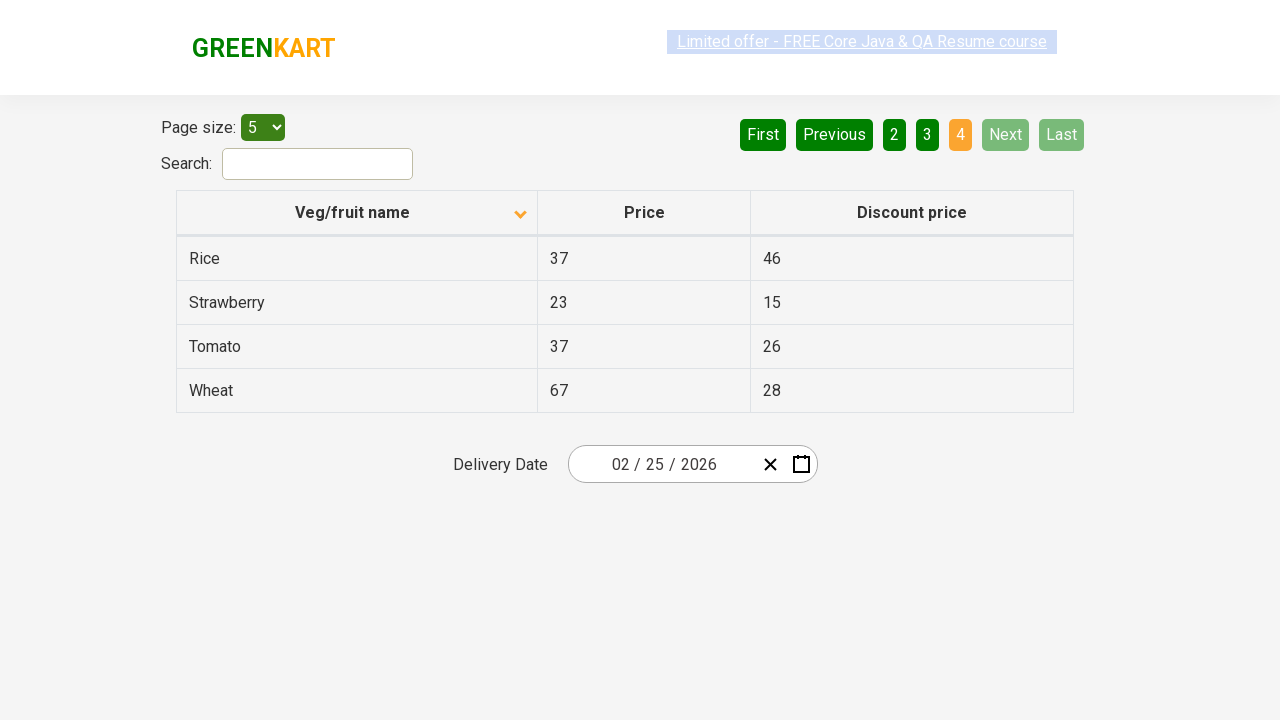

Waited for next page to load
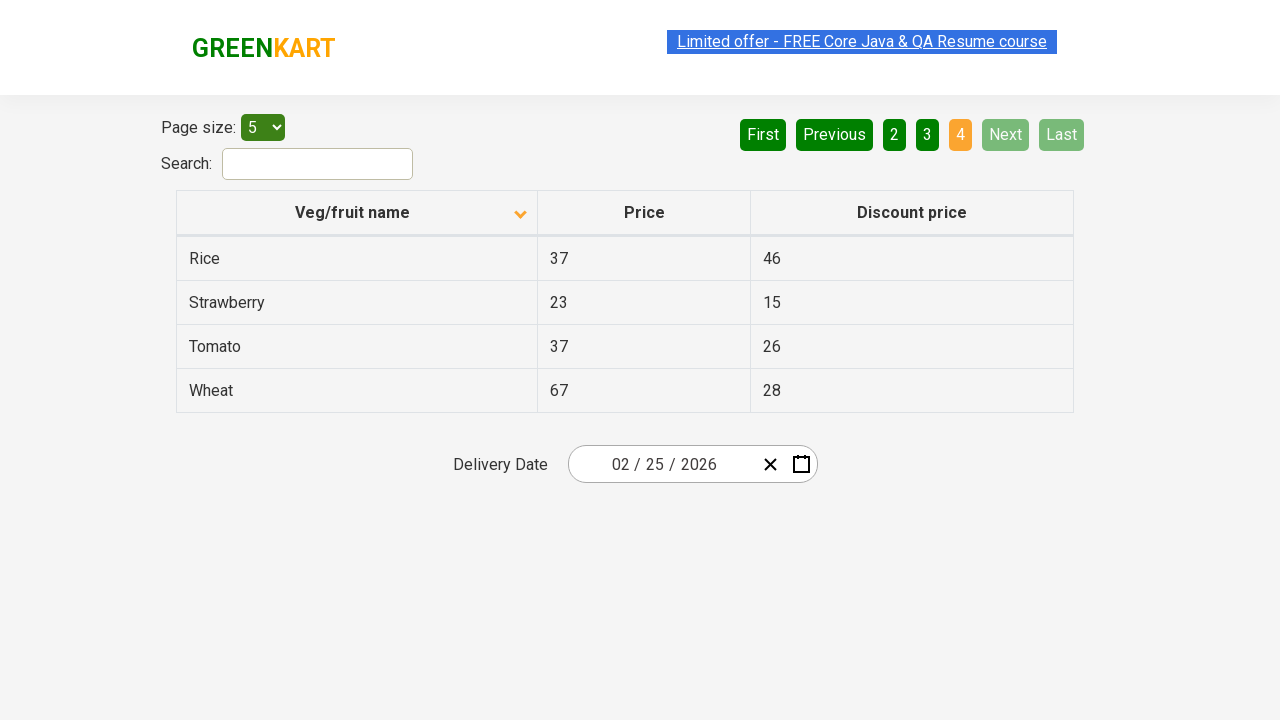

Retrieved 4 rows from current page
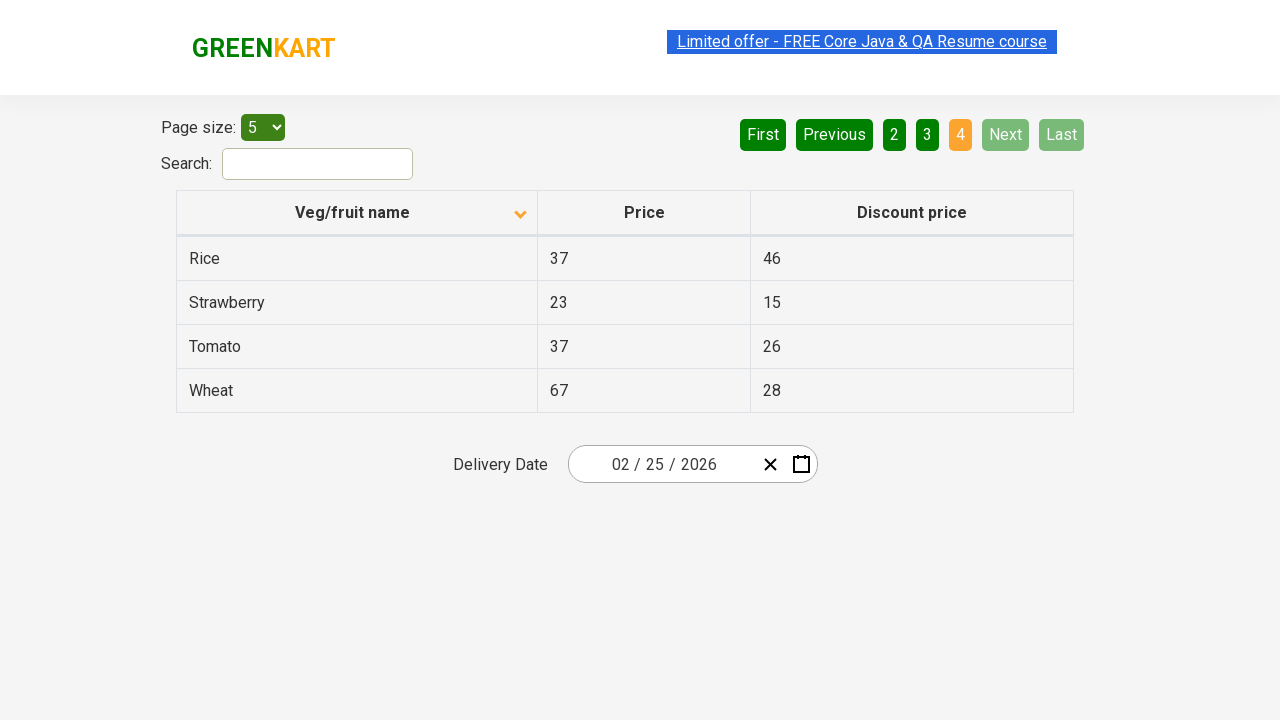

Found Rice and retrieved its price: 37
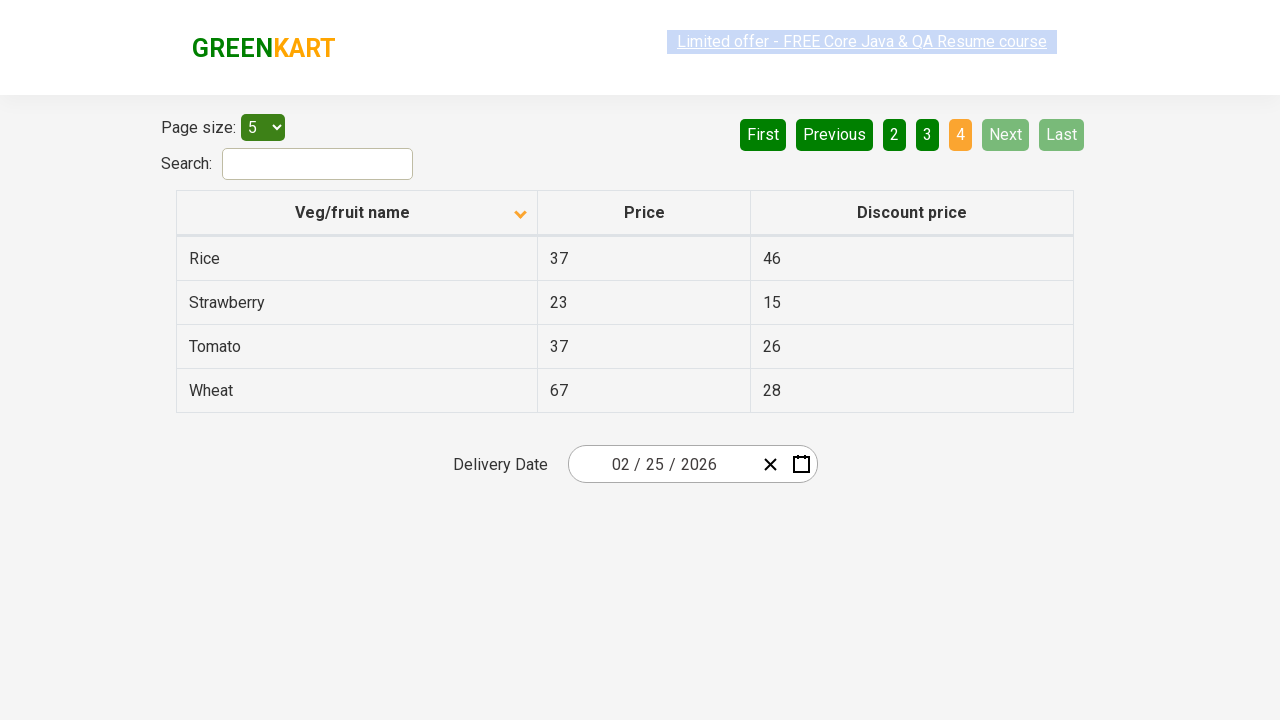

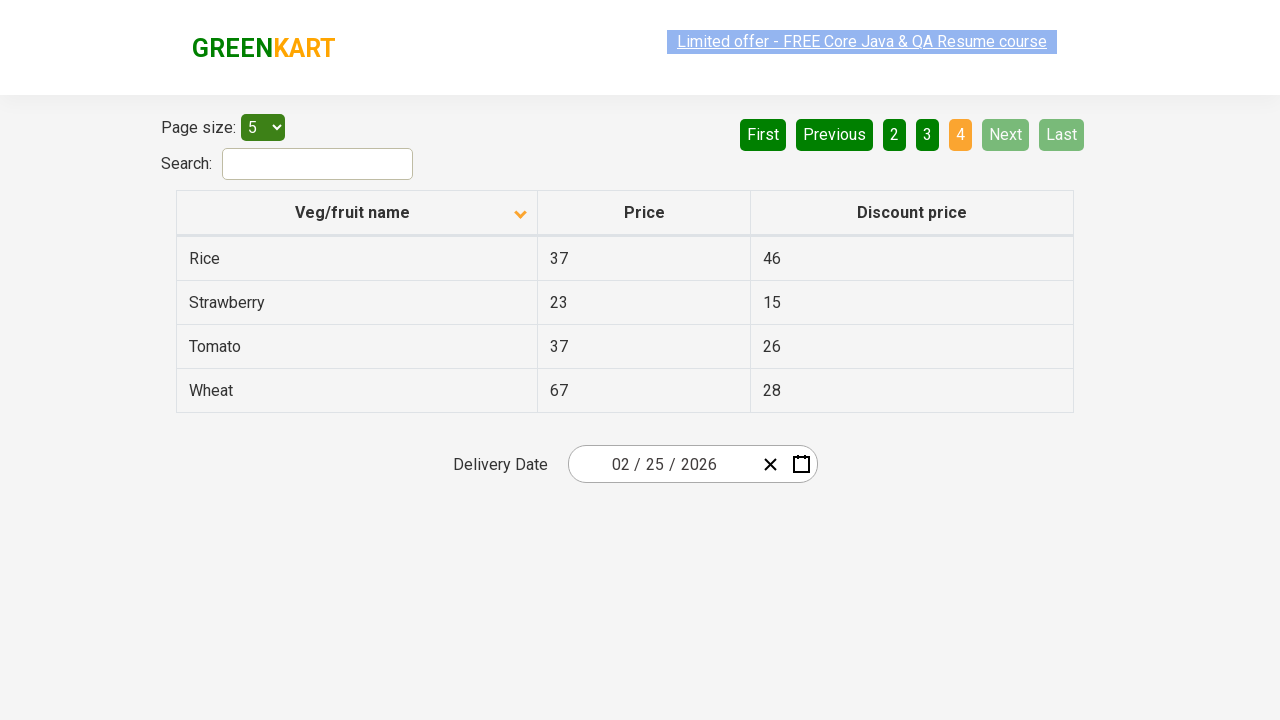